Tests the CBSE school search functionality by selecting keyword search mode, entering a search term, submitting the search, changing the results per page, and navigating through pagination.

Starting URL: https://saras.cbse.gov.in/saras/AffiliatedList/ListOfSchdirReport

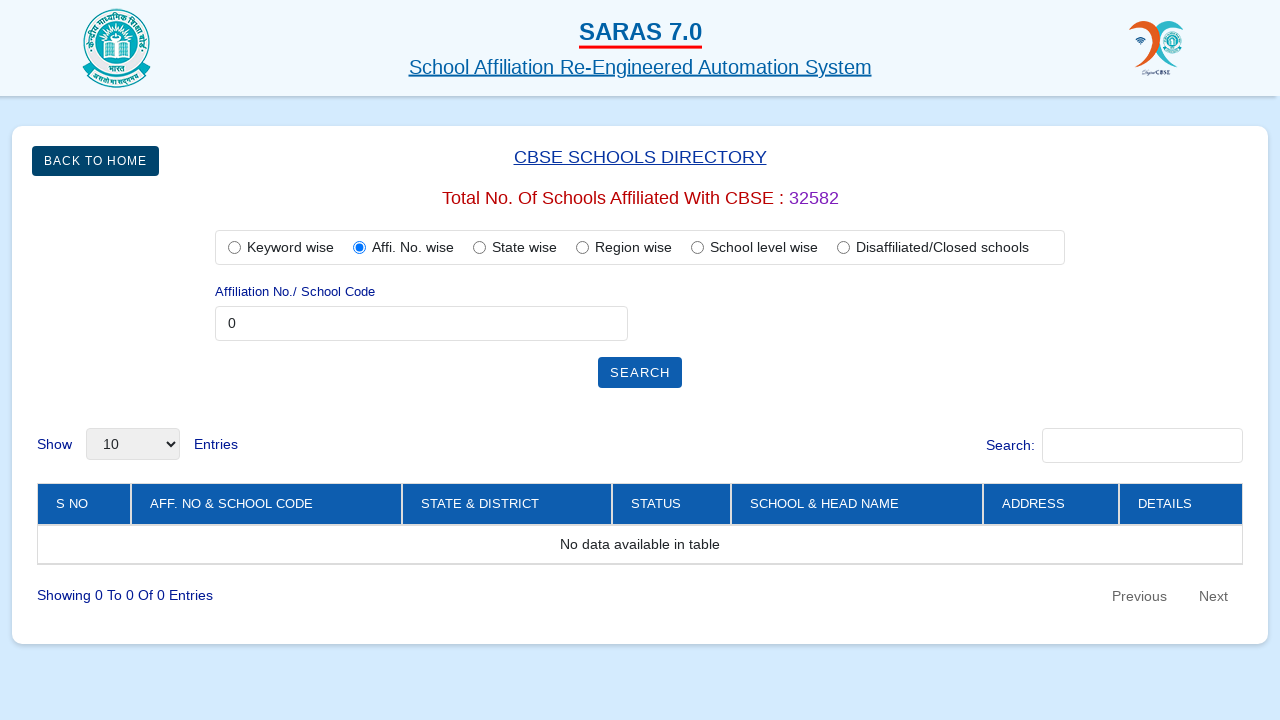

Waited for page to load with networkidle state
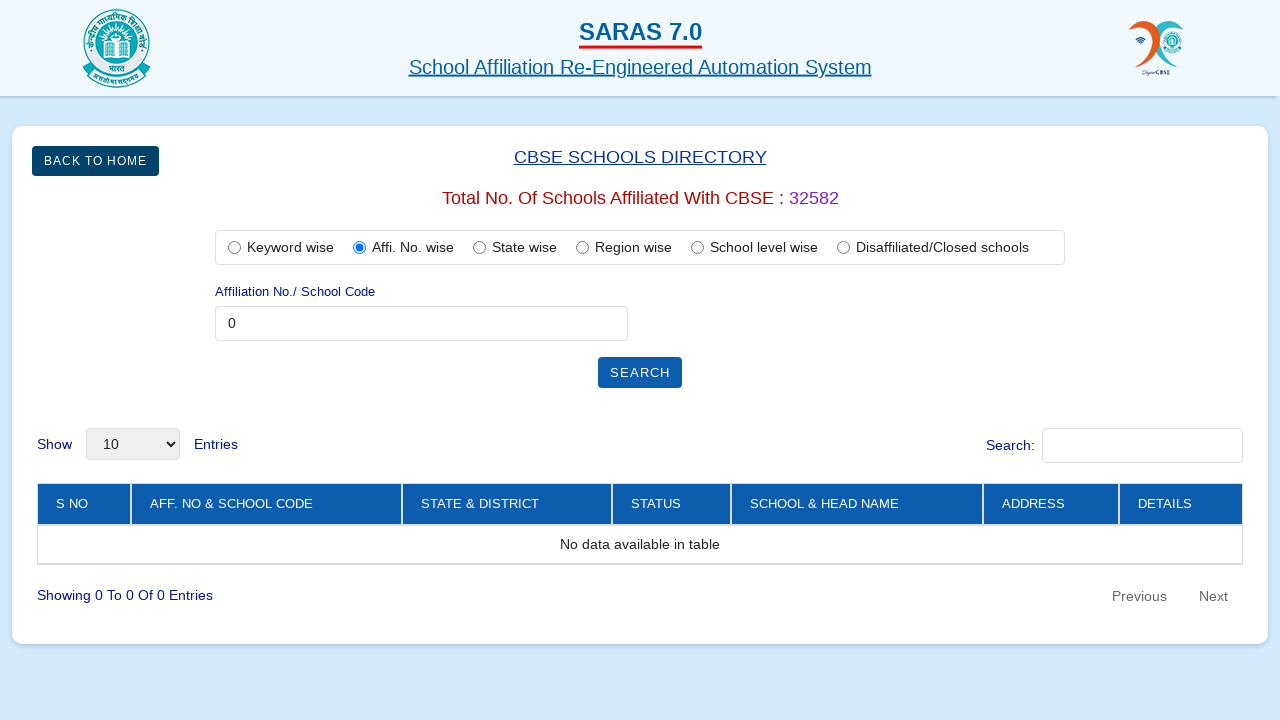

Clicked radio button to select keyword search mode at (234, 247) on #SearchMainRadioKeyword_wise
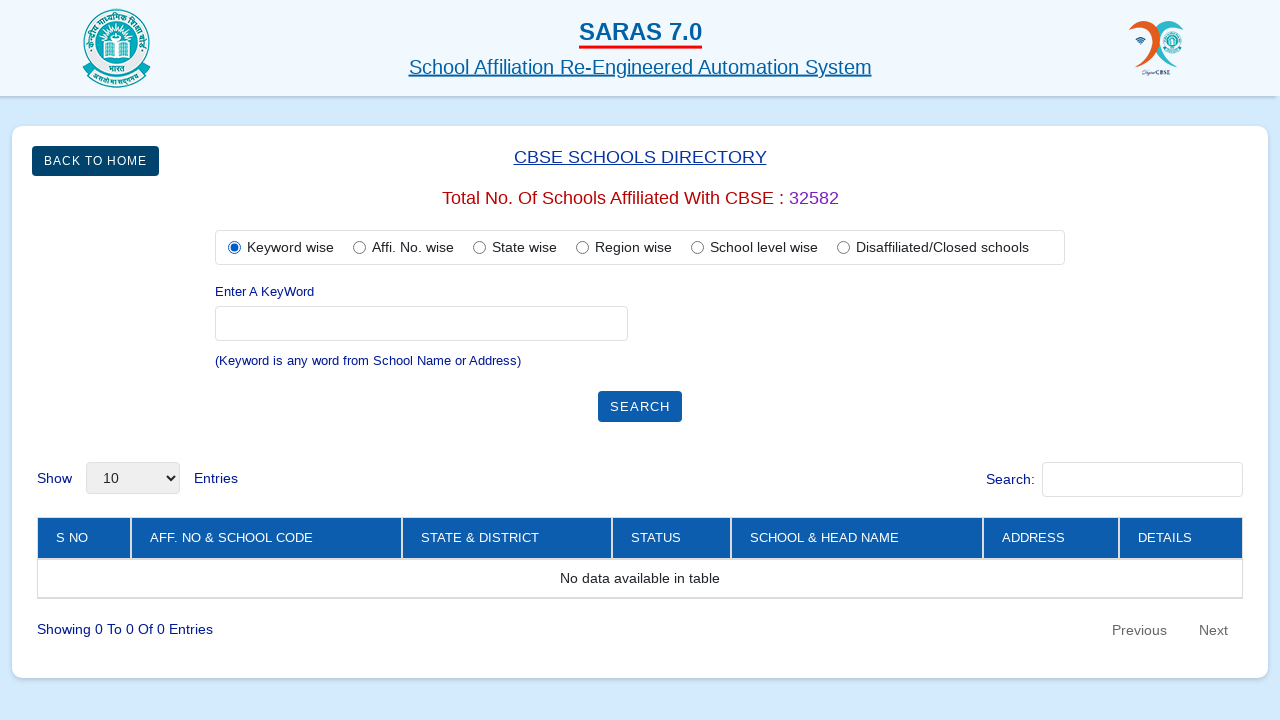

Entered 'education' as search keyword on input[name='InstName_orAddress']
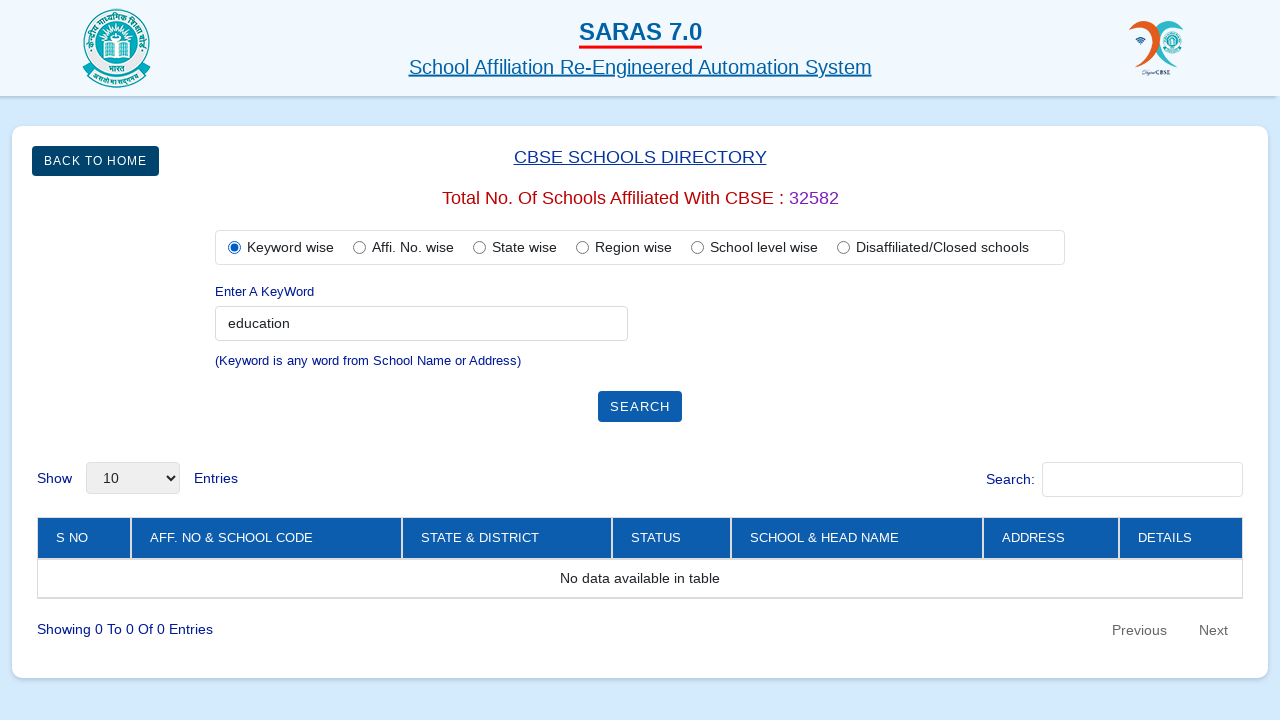

Clicked search button to submit the search query at (640, 406) on input.btn.btn-primary.actionBtn
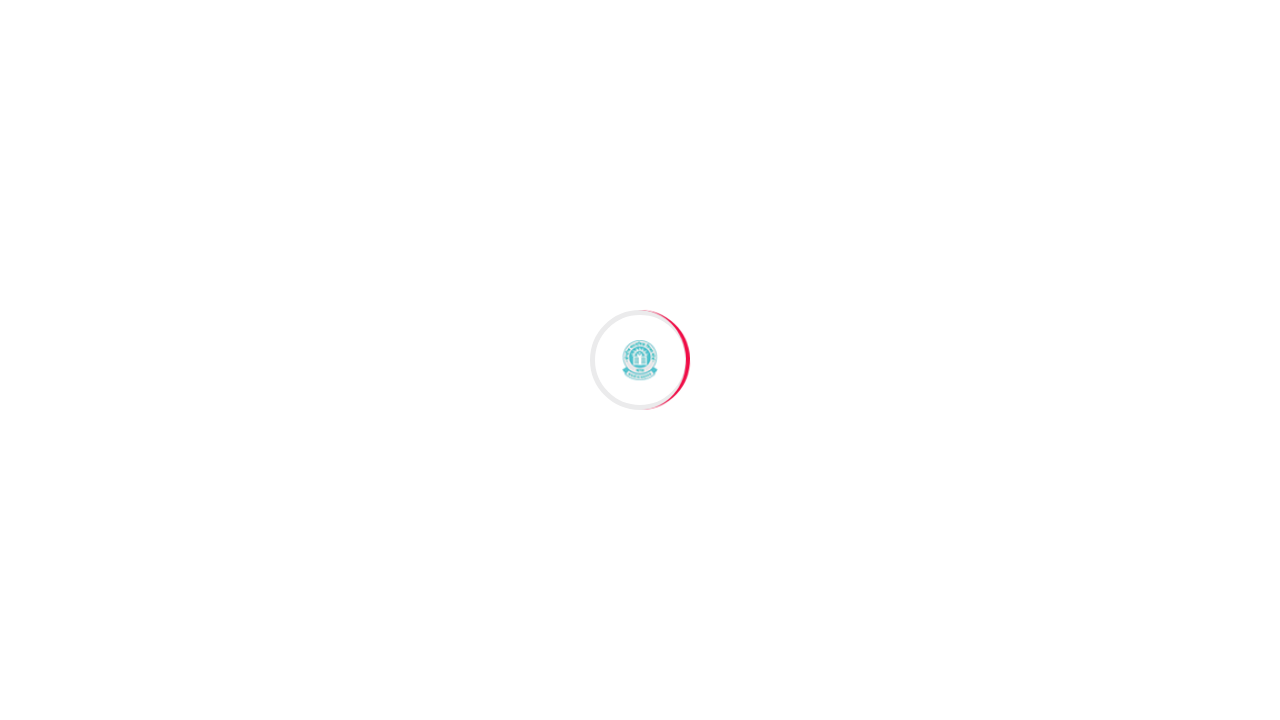

Search results table loaded with data
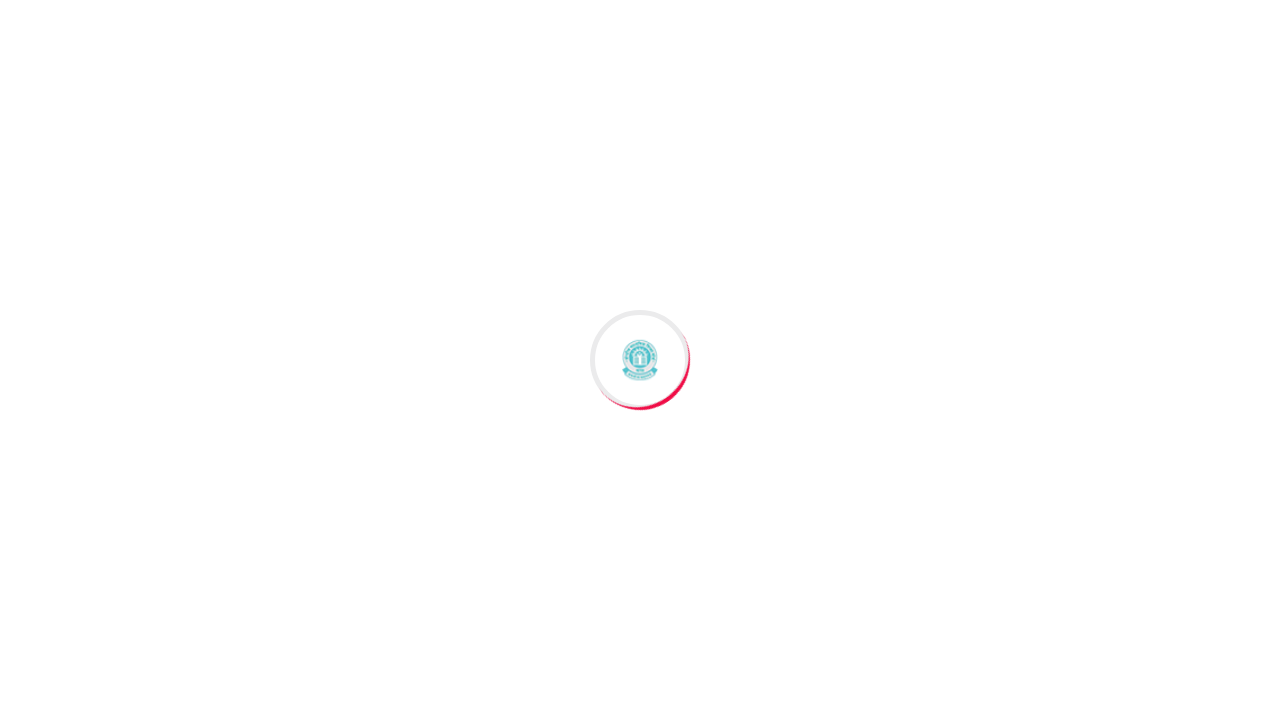

Changed results per page to 100 entries on select[name='myTable_length']
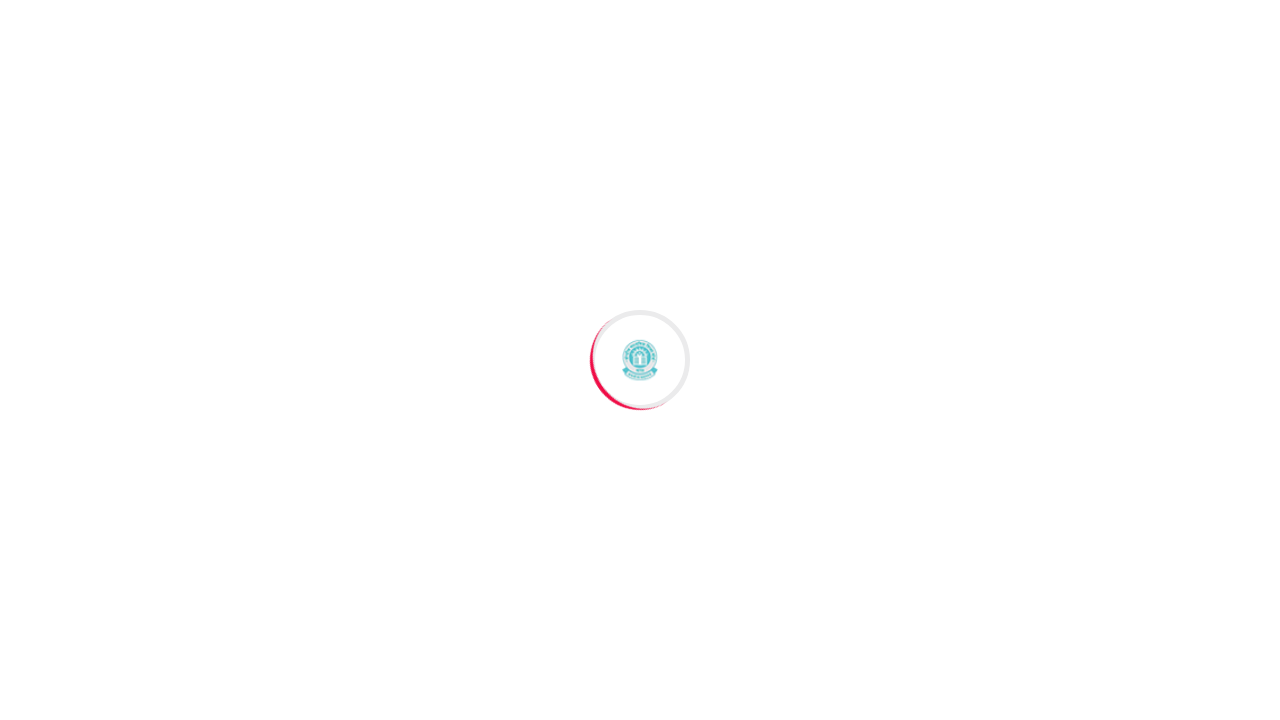

Waited for table to update with new page size
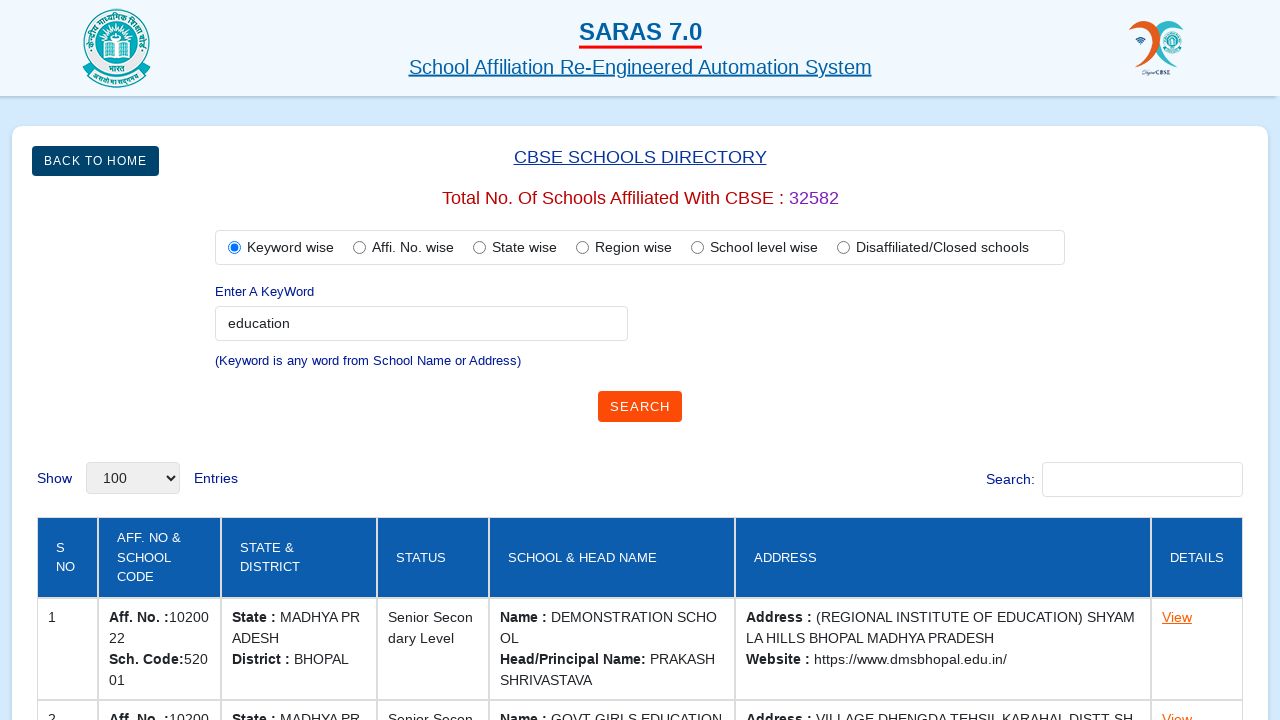

Scrolled next page button into view
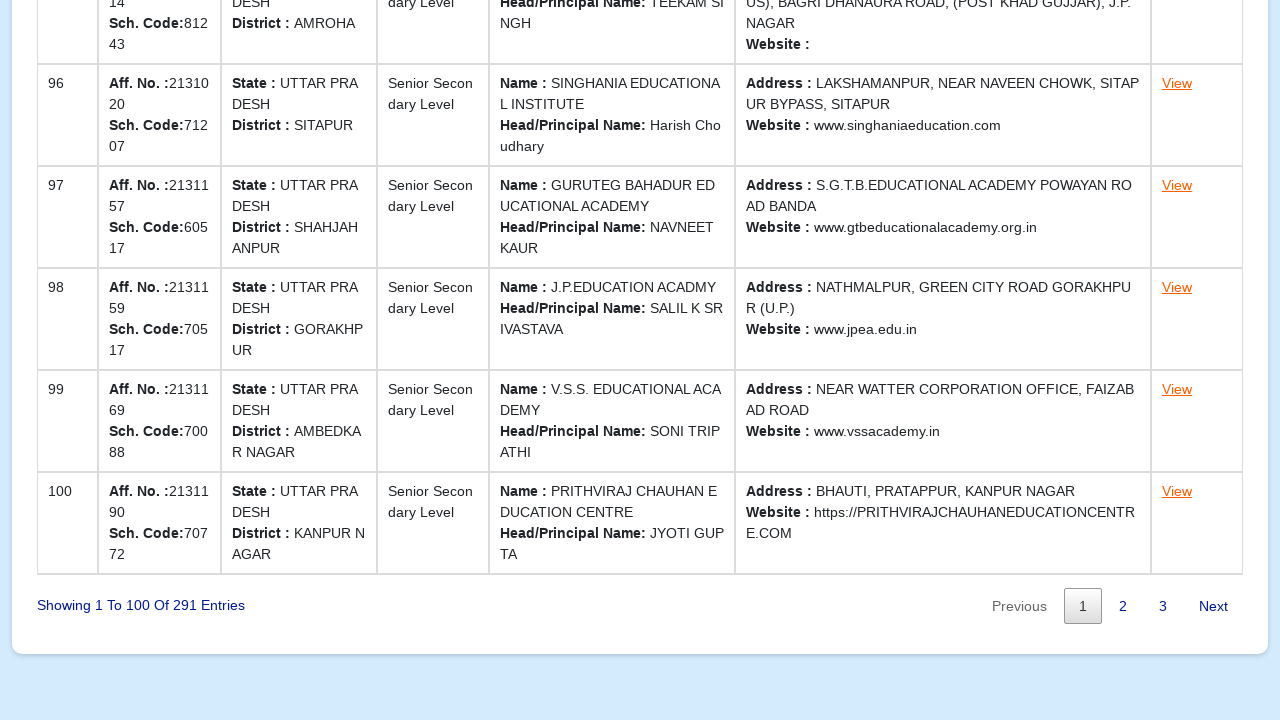

Clicked next page button to navigate to next page at (1214, 606) on #myTable_next
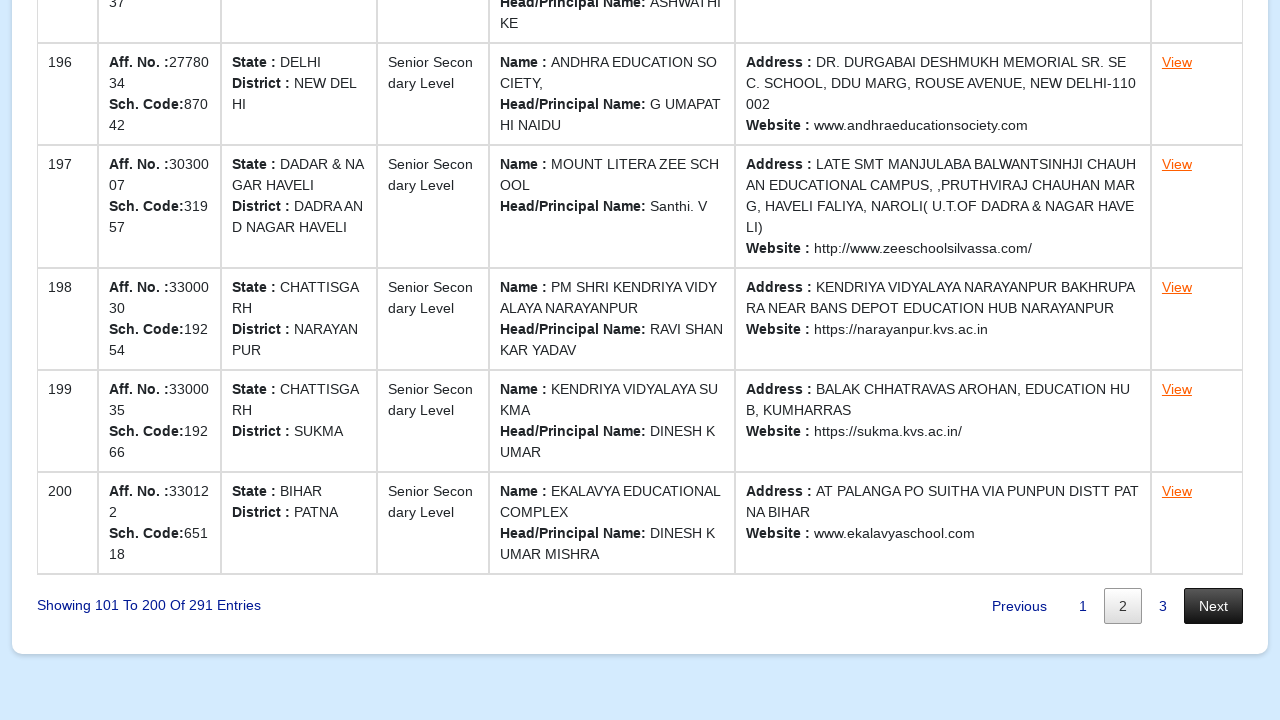

Waited for next page to load
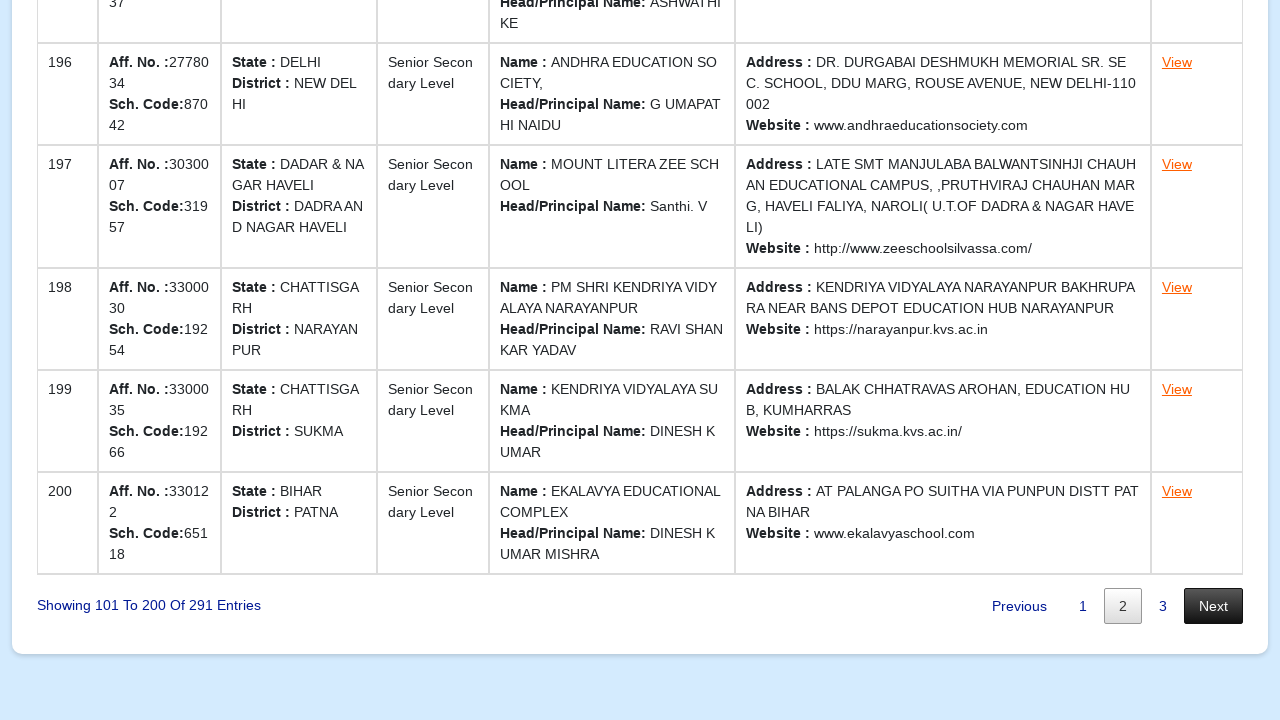

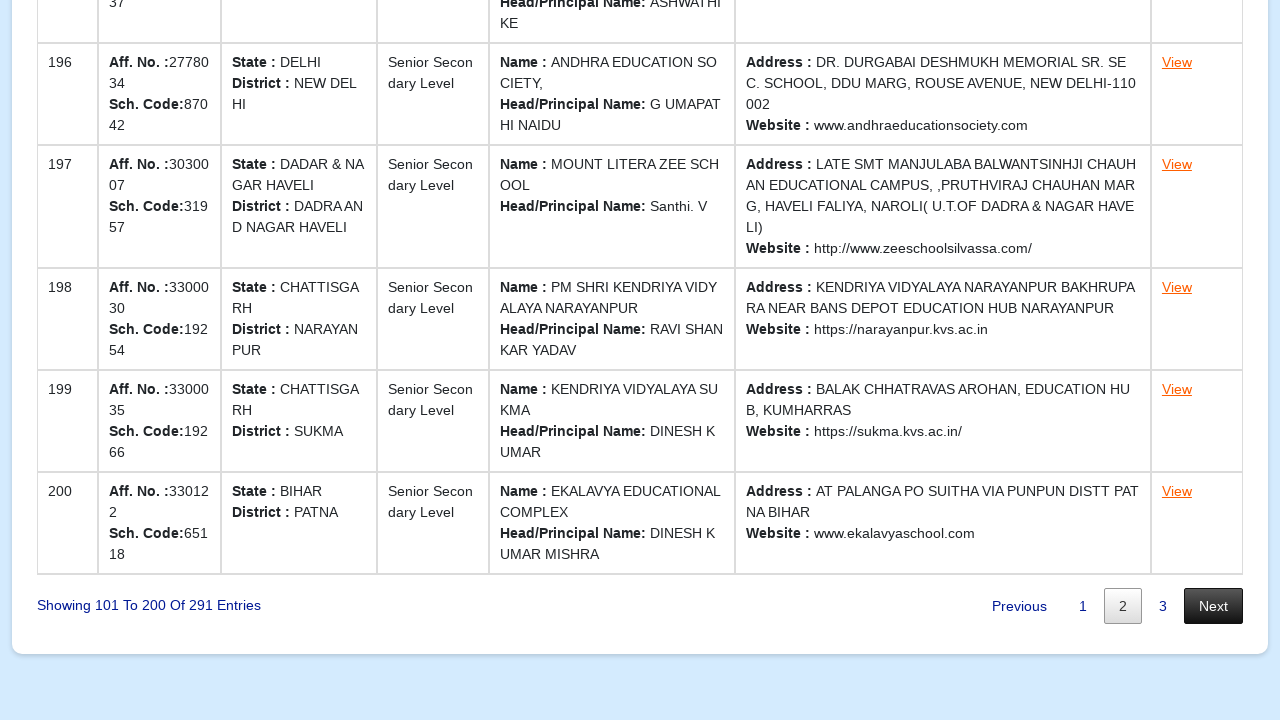